Tests dropdown menu by clicking the first dropdown button, then verifying that filtering the list items by text "Something else here" returns exactly one item.

Starting URL: https://bonigarcia.dev/selenium-webdriver-java/dropdown-menu.html

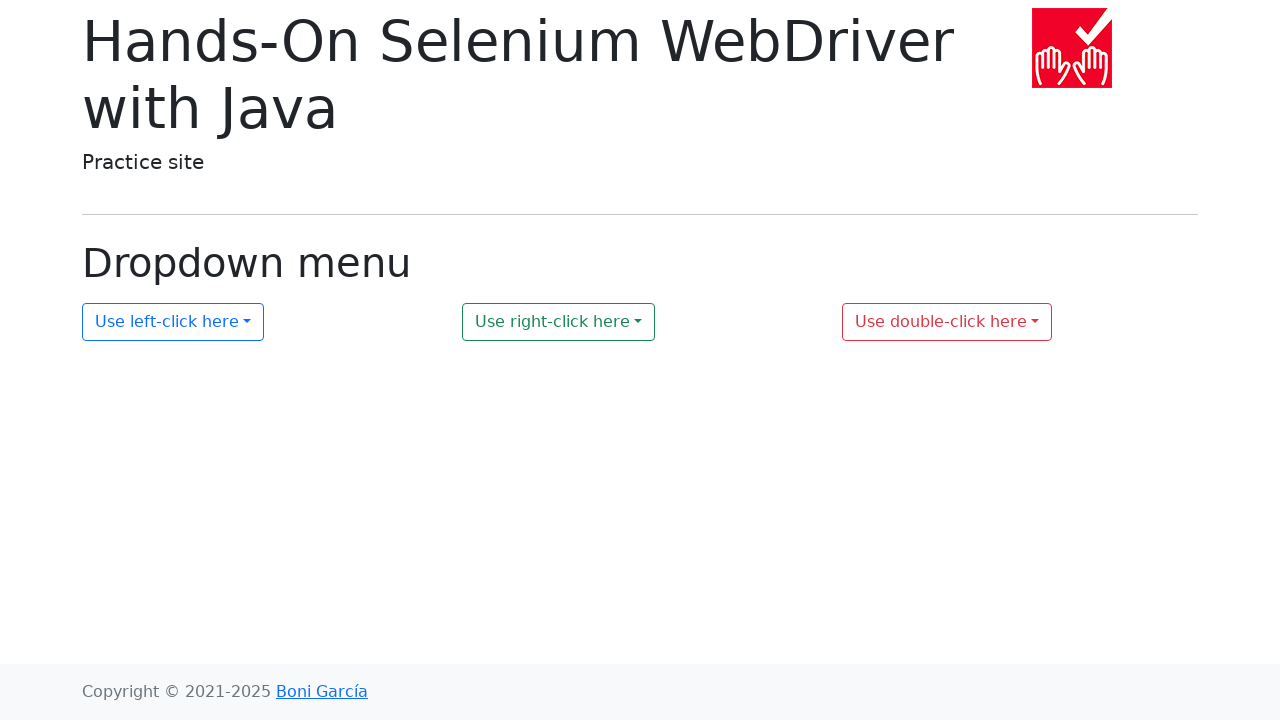

Clicked the first dropdown button with id 'my-dropdown-1' at (173, 322) on xpath=//button[@id='my-dropdown-1']
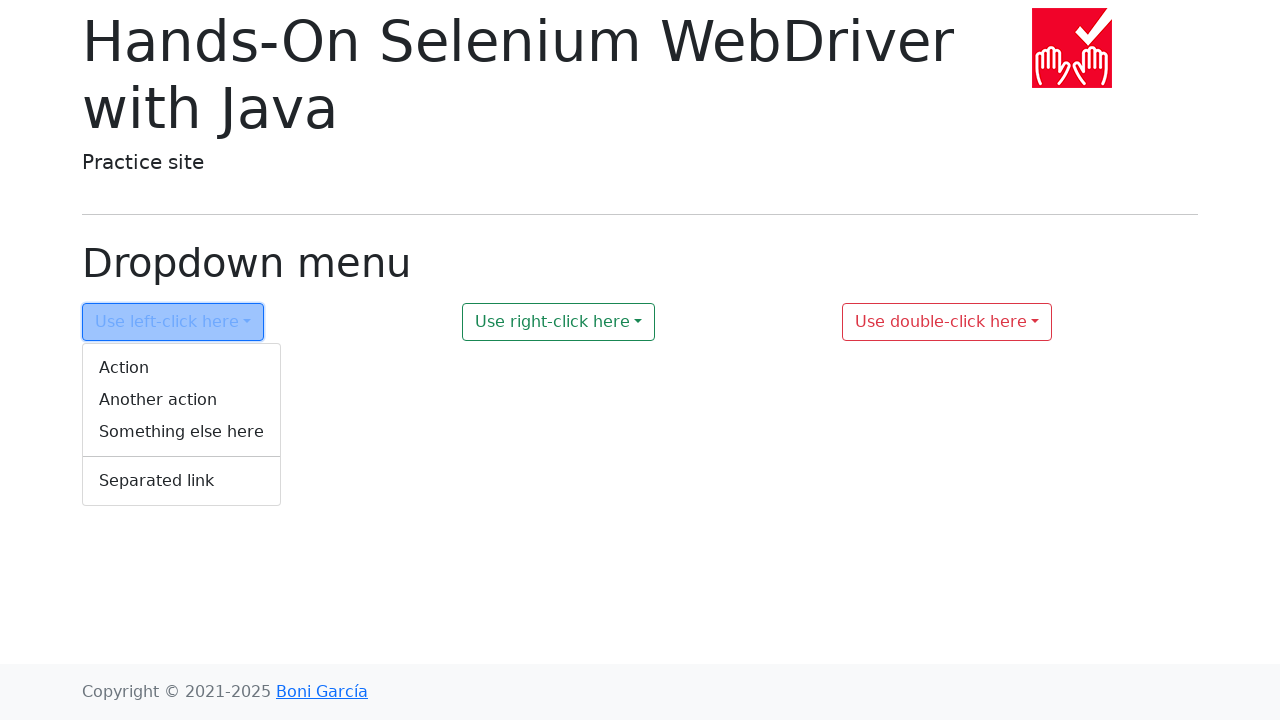

Located the dropdown menu ul element
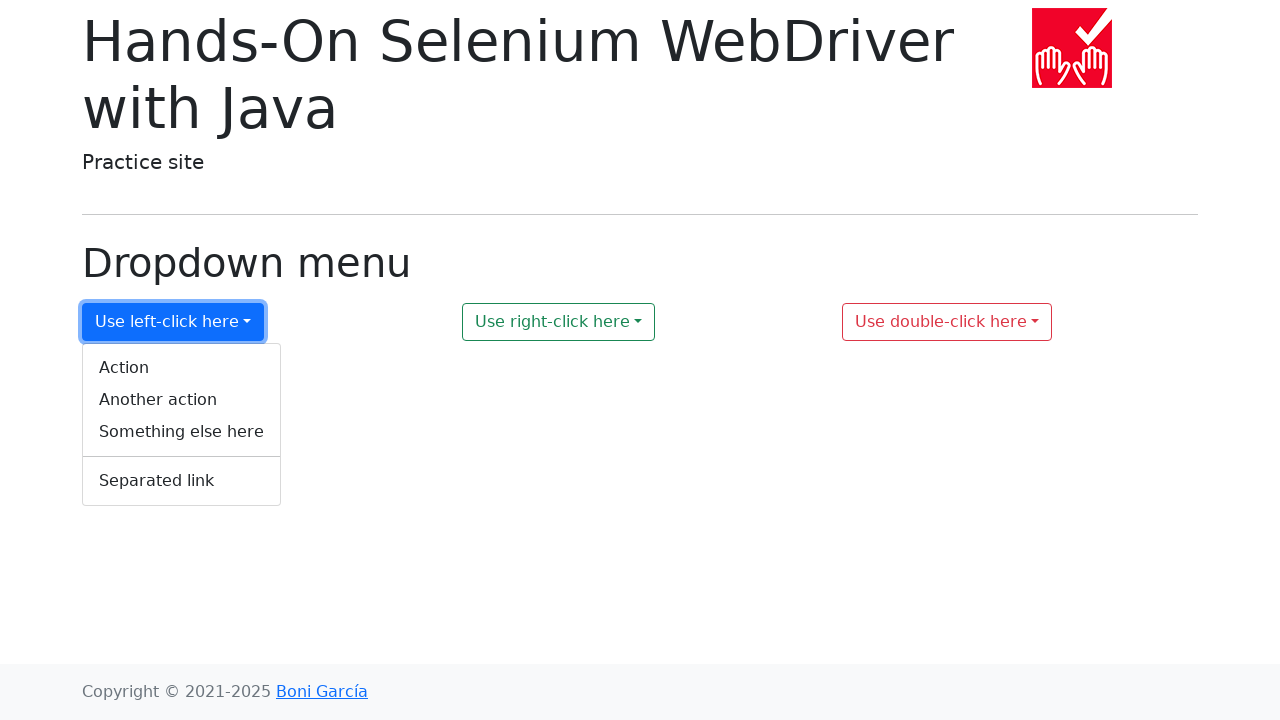

Located all li elements in the dropdown menu
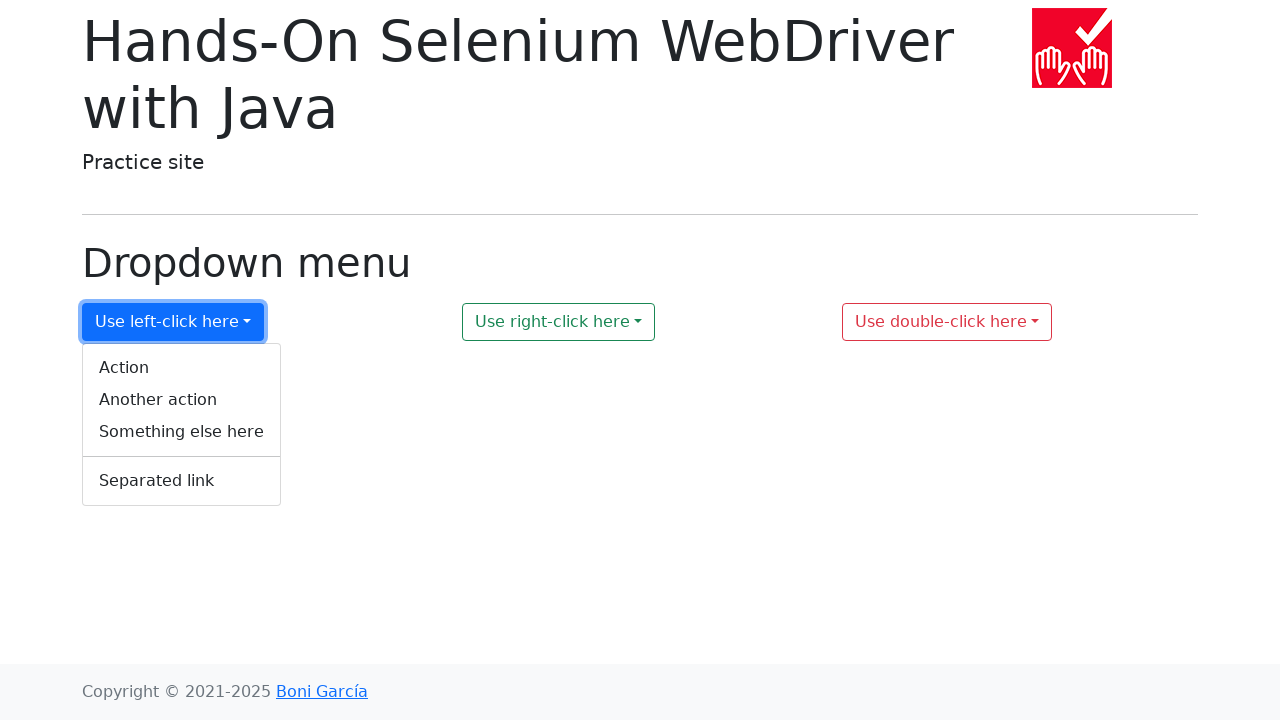

Waited for li element containing 'Something else here' to be visible
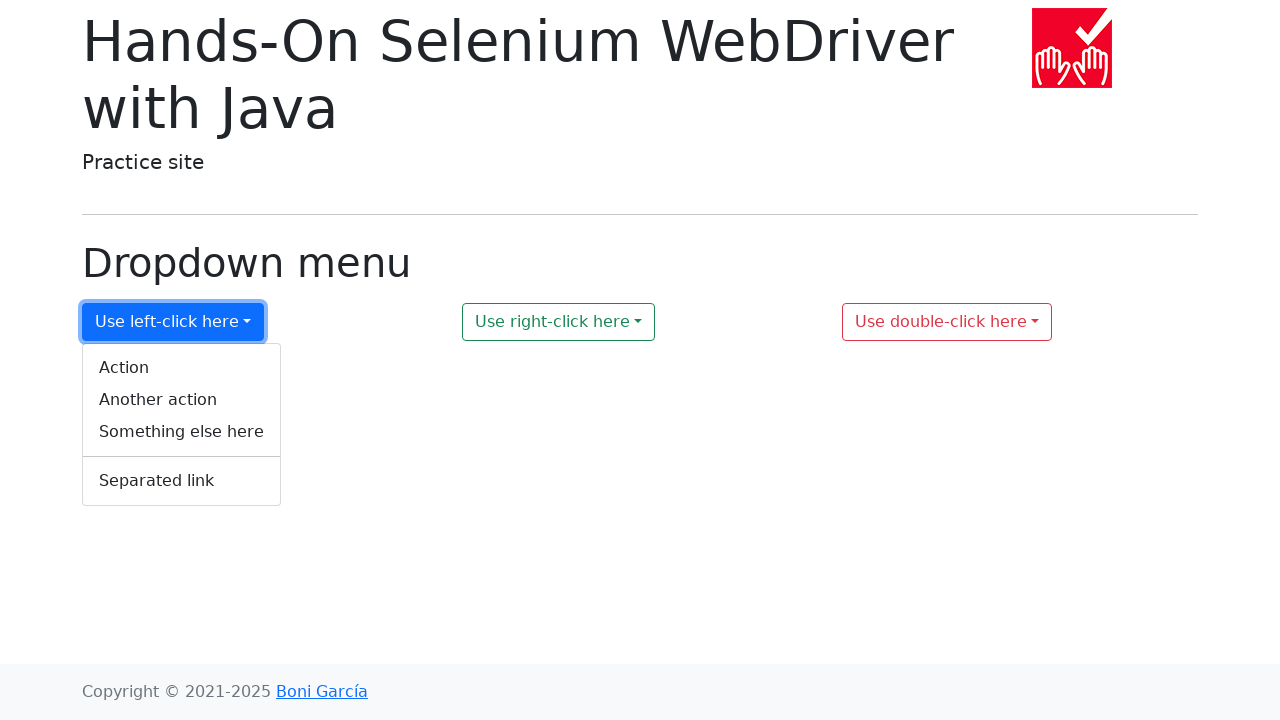

Verified that exactly one li element contains the text 'Something else here'
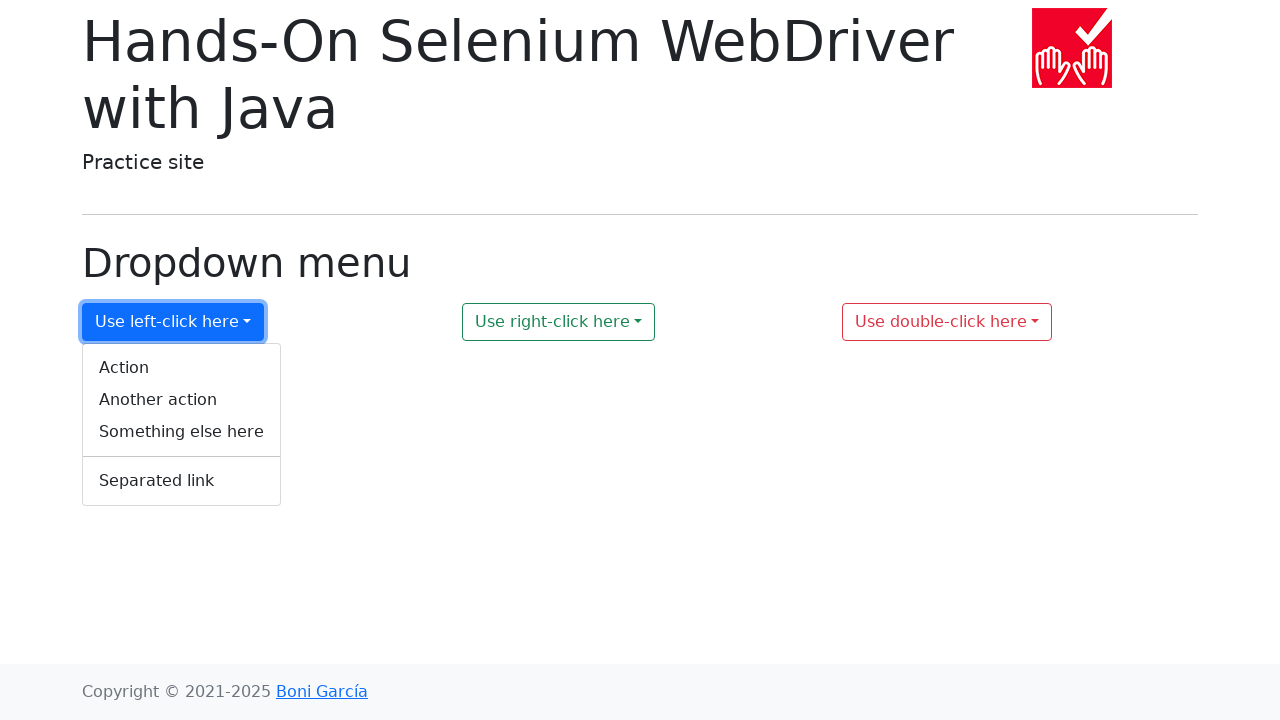

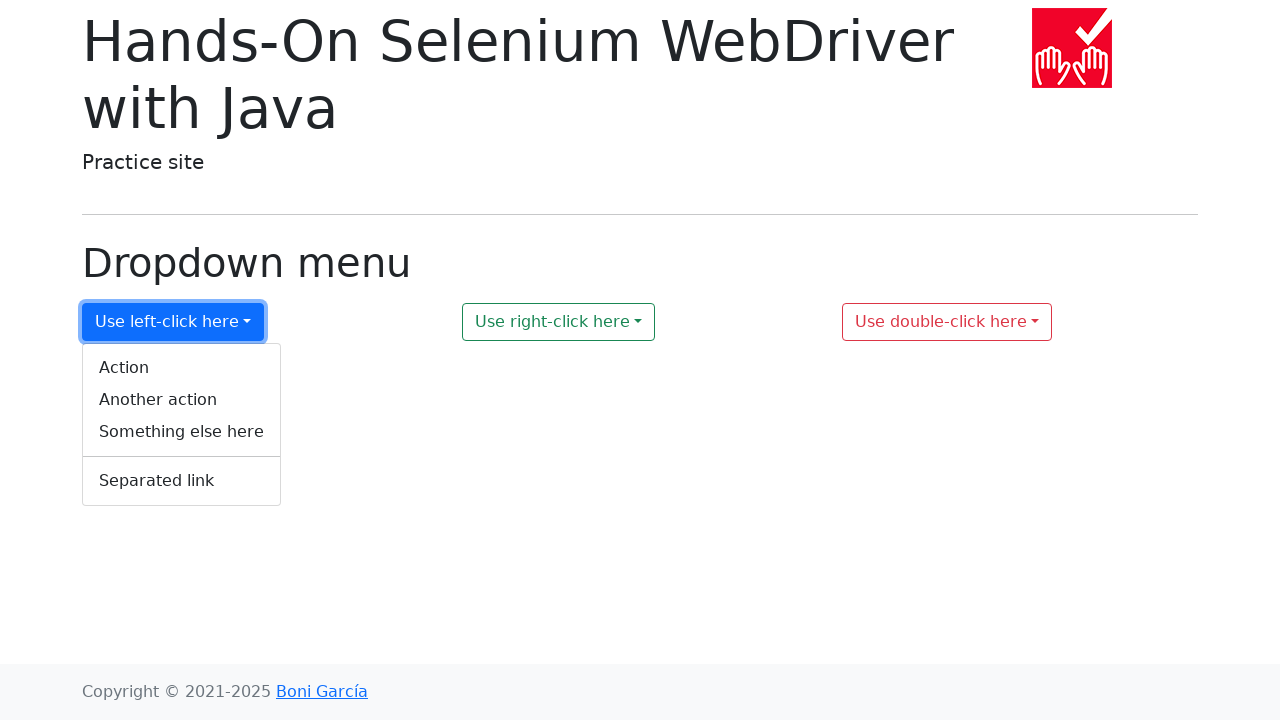